Tests a more resilient approach to working with multiple windows by storing window handles and iterating through them to find and switch to the new window, verifying page titles to ensure correct window focus.

Starting URL: http://the-internet.herokuapp.com/windows

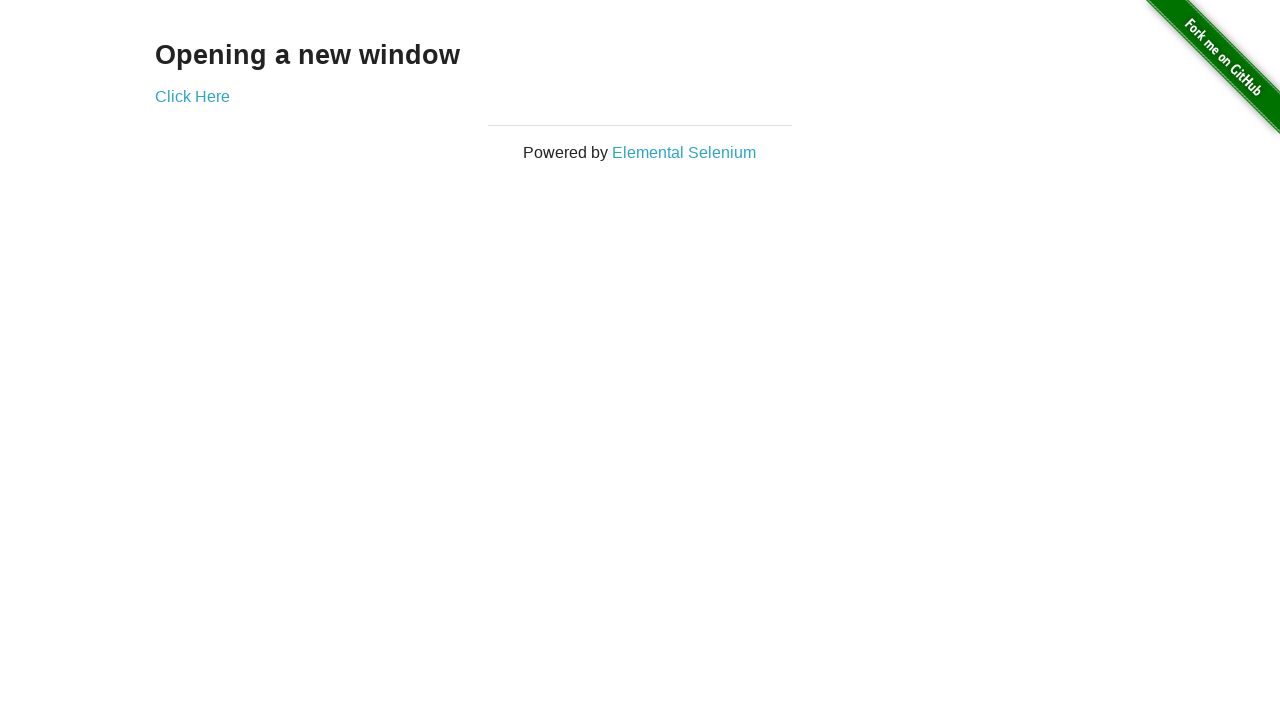

Stored reference to the first page
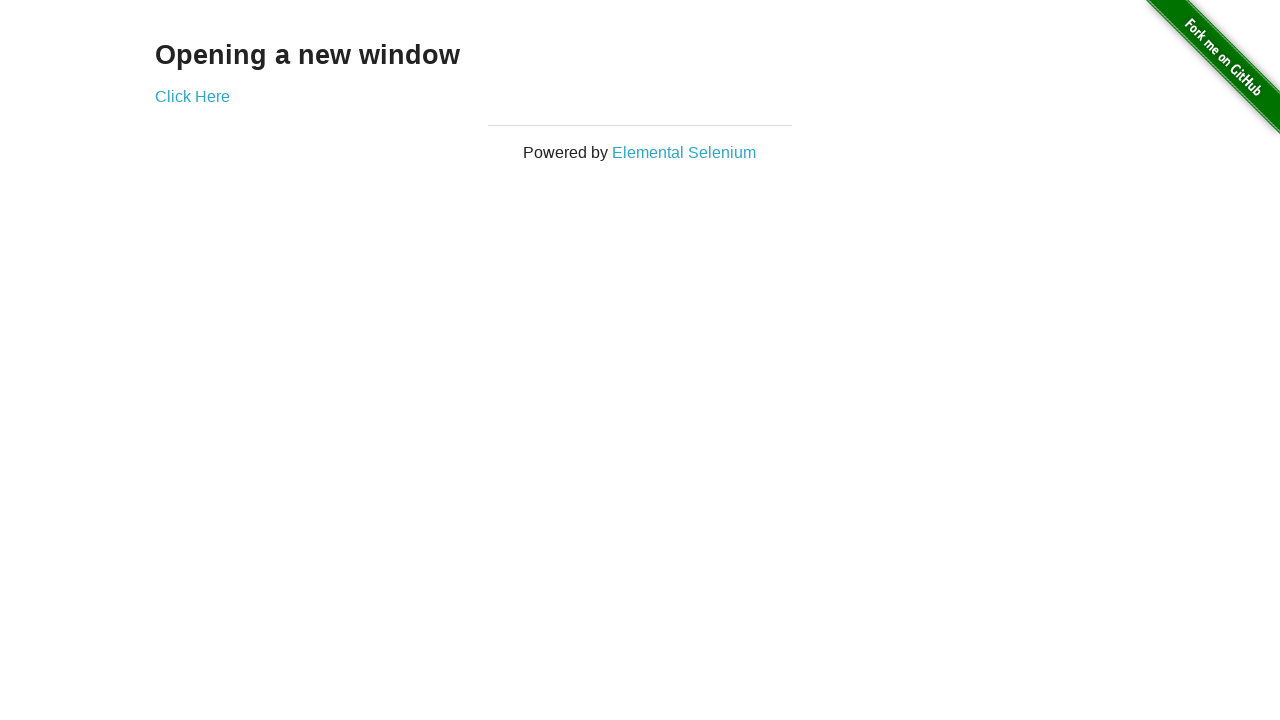

Clicked link to open new window at (192, 96) on .example a
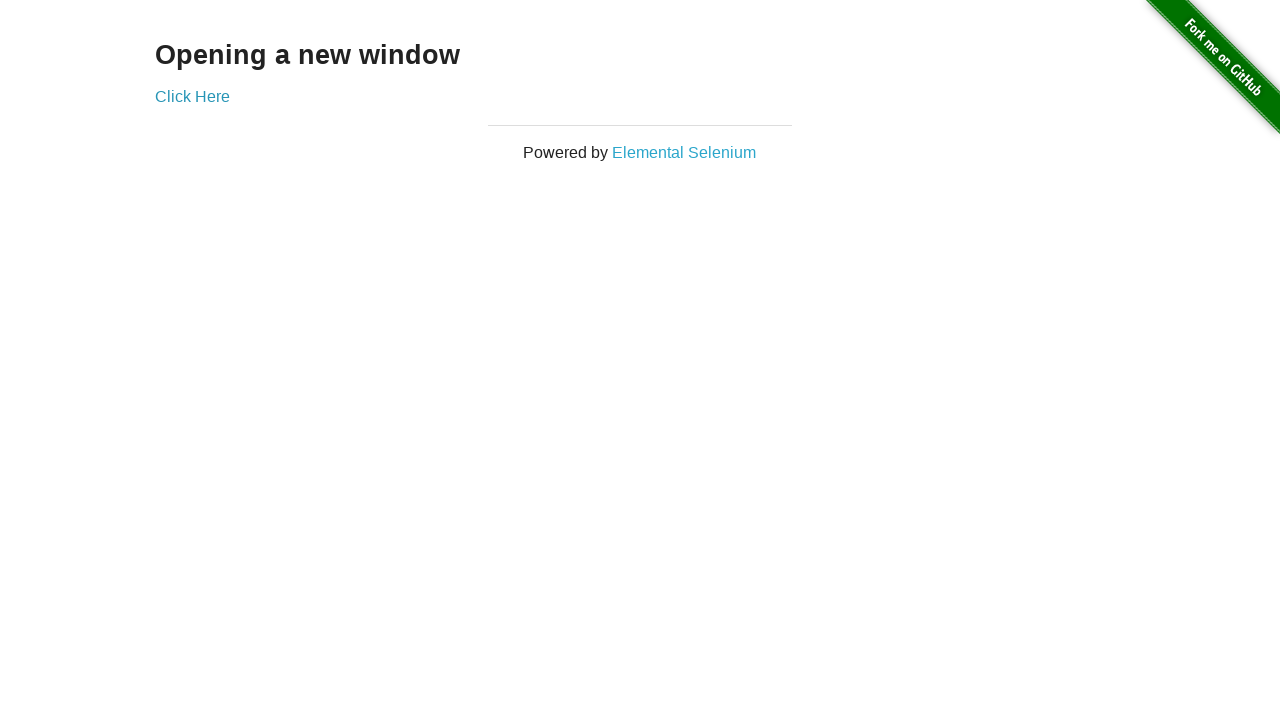

Captured reference to newly opened window
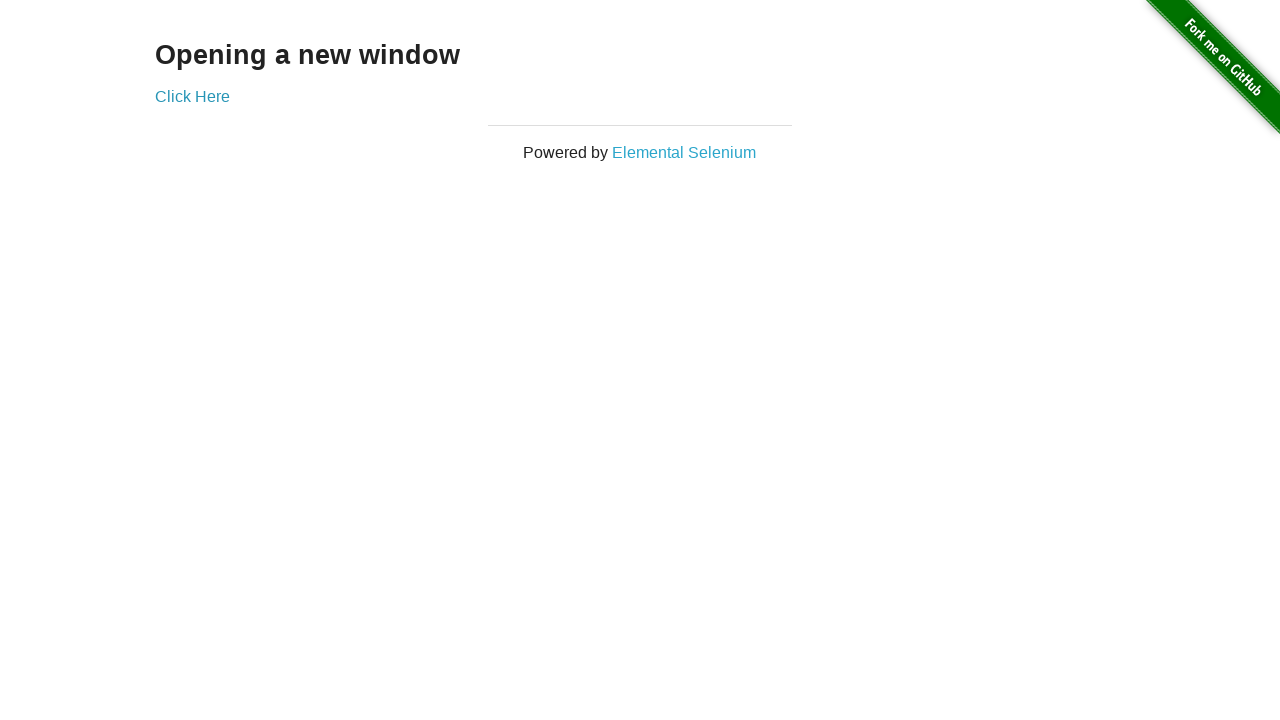

Verified first window title is not 'New Window'
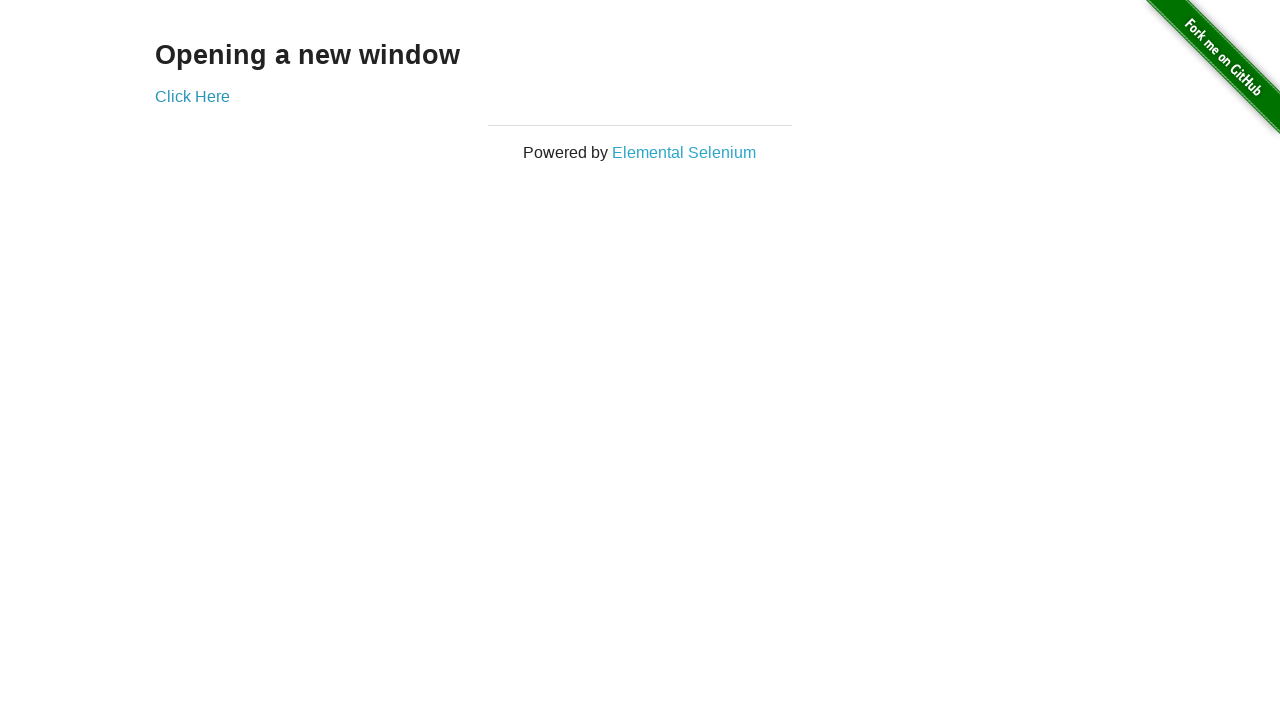

New page load state completed
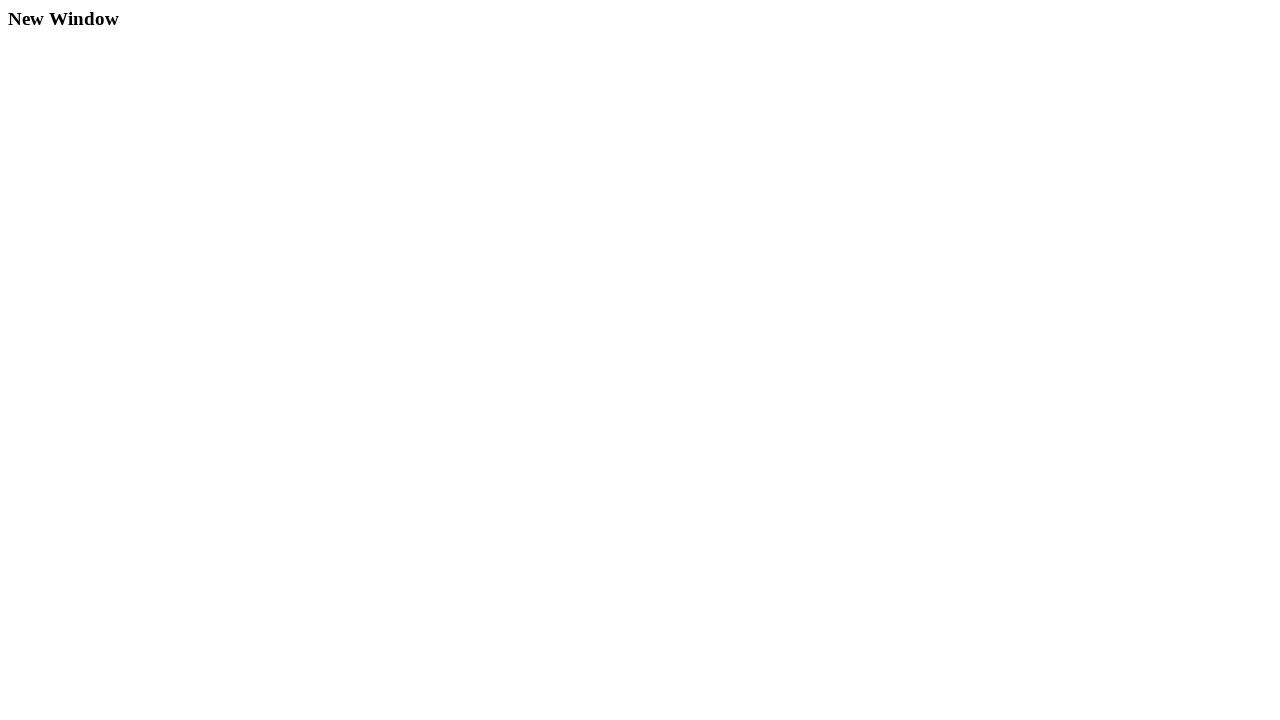

Verified new window title is 'New Window'
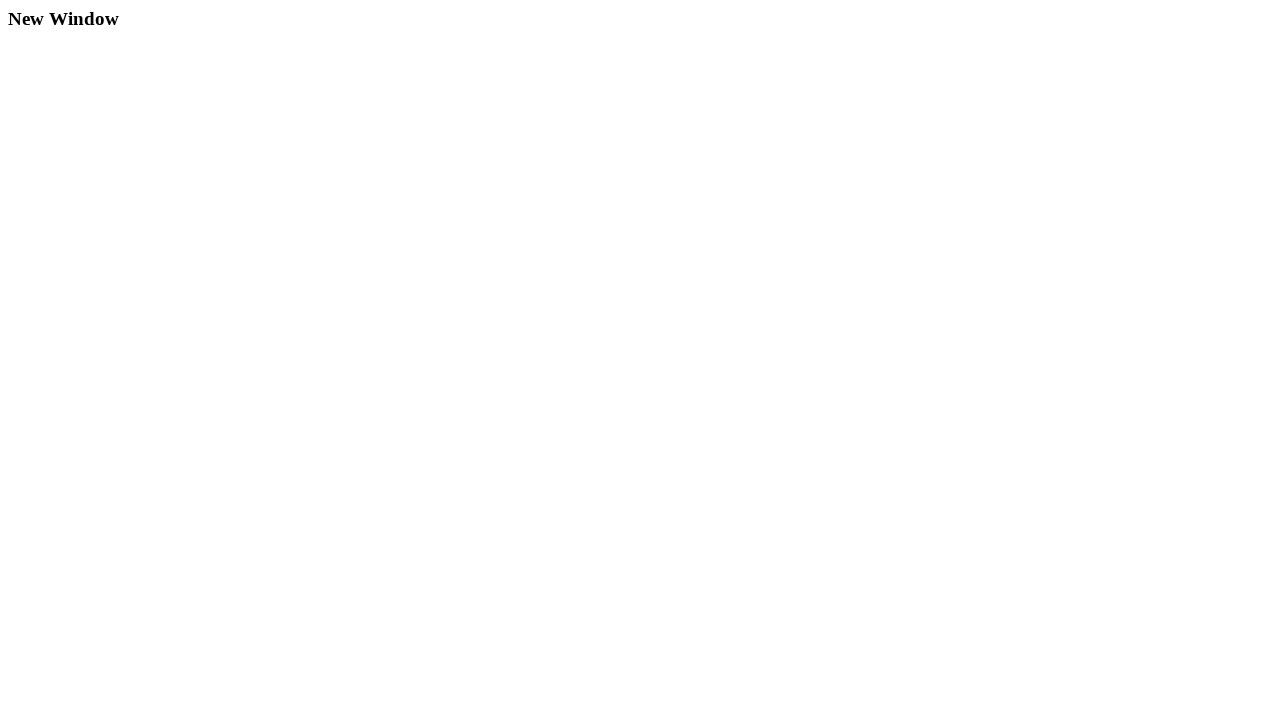

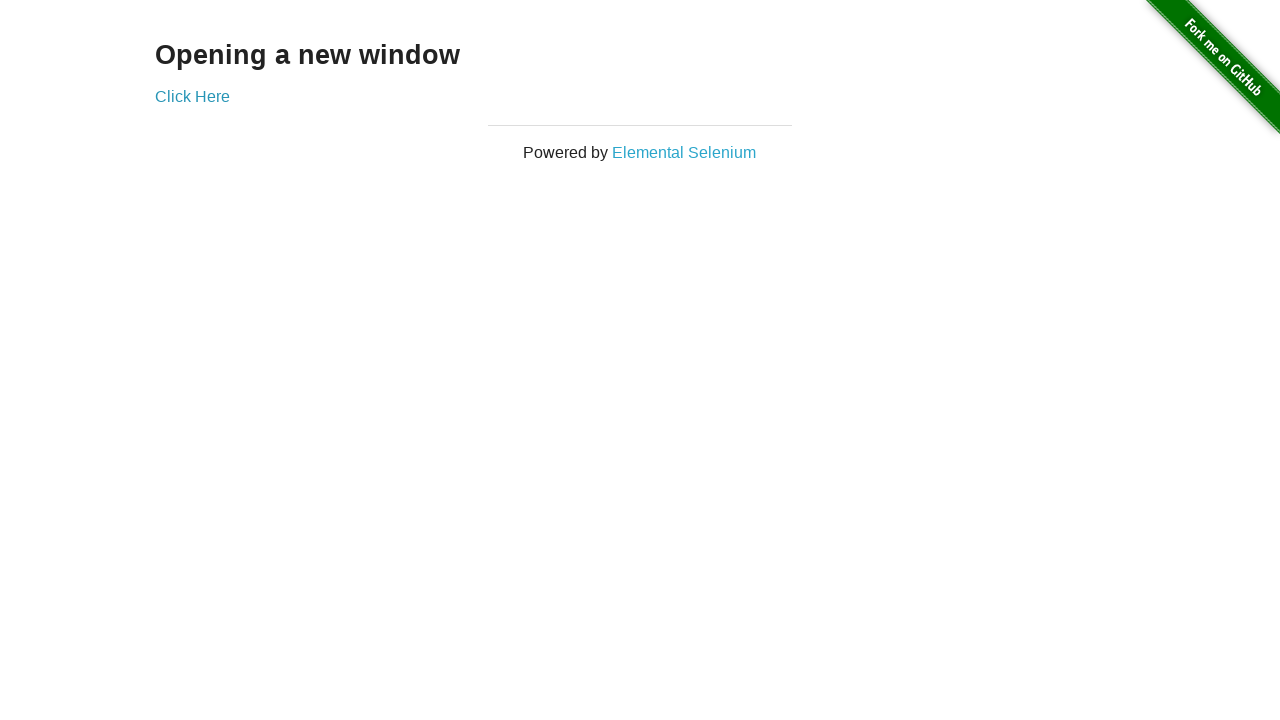